Tests the Filter/Sort button on Reviews tab and verifies filter options

Starting URL: https://www.xbox.com/pt-BR/games/store/persona-3-reload/9nkk6z0k3rh2

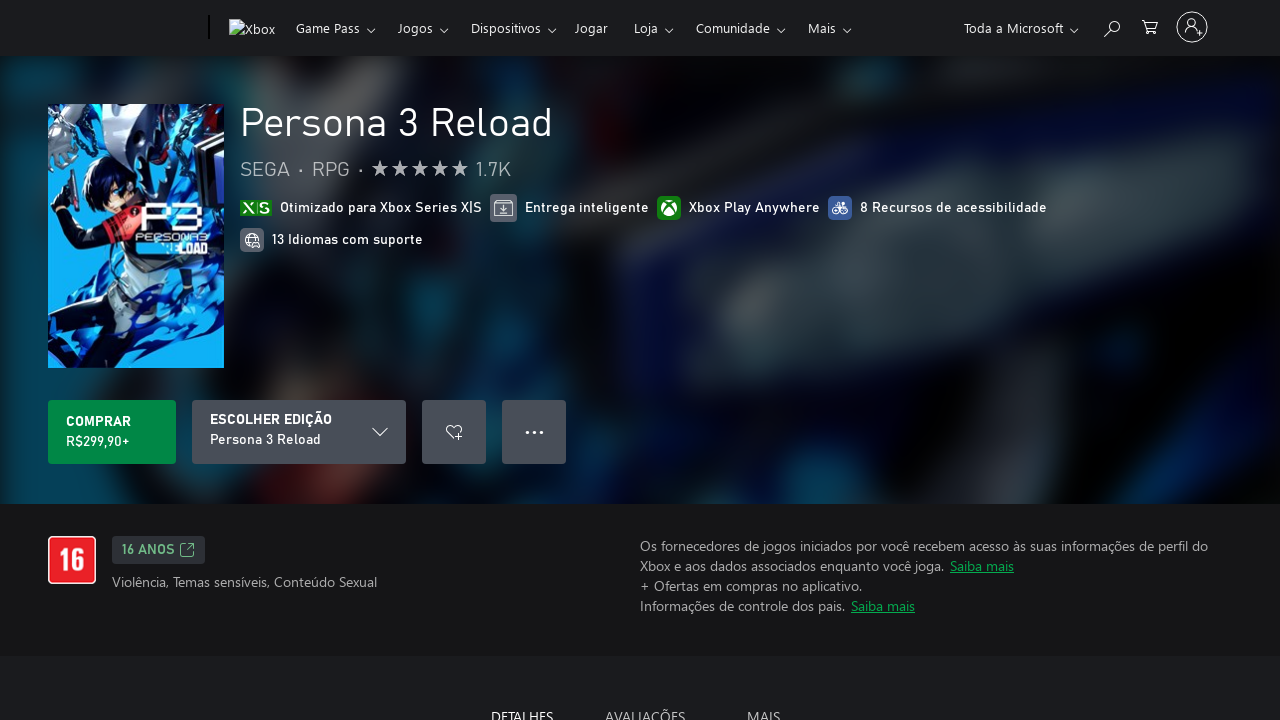

Clicked on Reviews tab at (645, 700) on xpath=//*[@id="PageContent"]/div/div[2]/div[1]/div/ul/li[2]/button
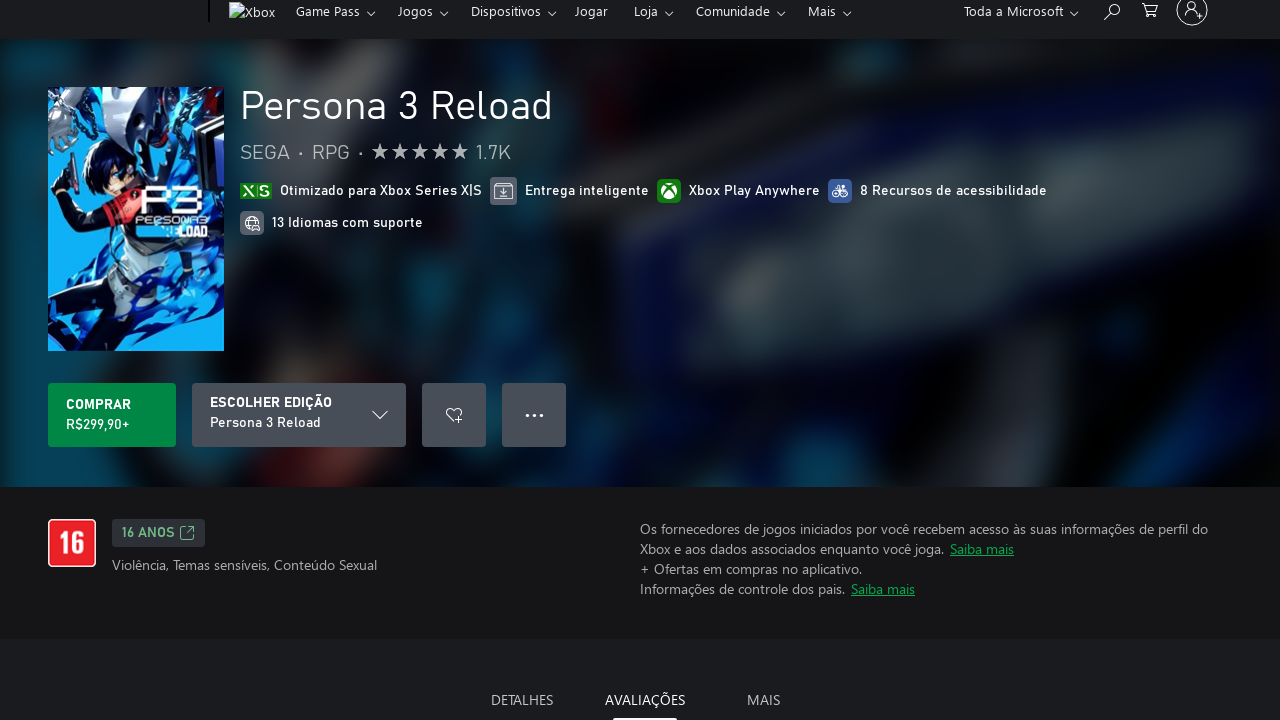

Clicked on Filter/Sort button at (235, 360) on xpath=//*[@id="PageContent"]/div/div[2]/div[2]/div/div/div/div[1]/div[3]/button
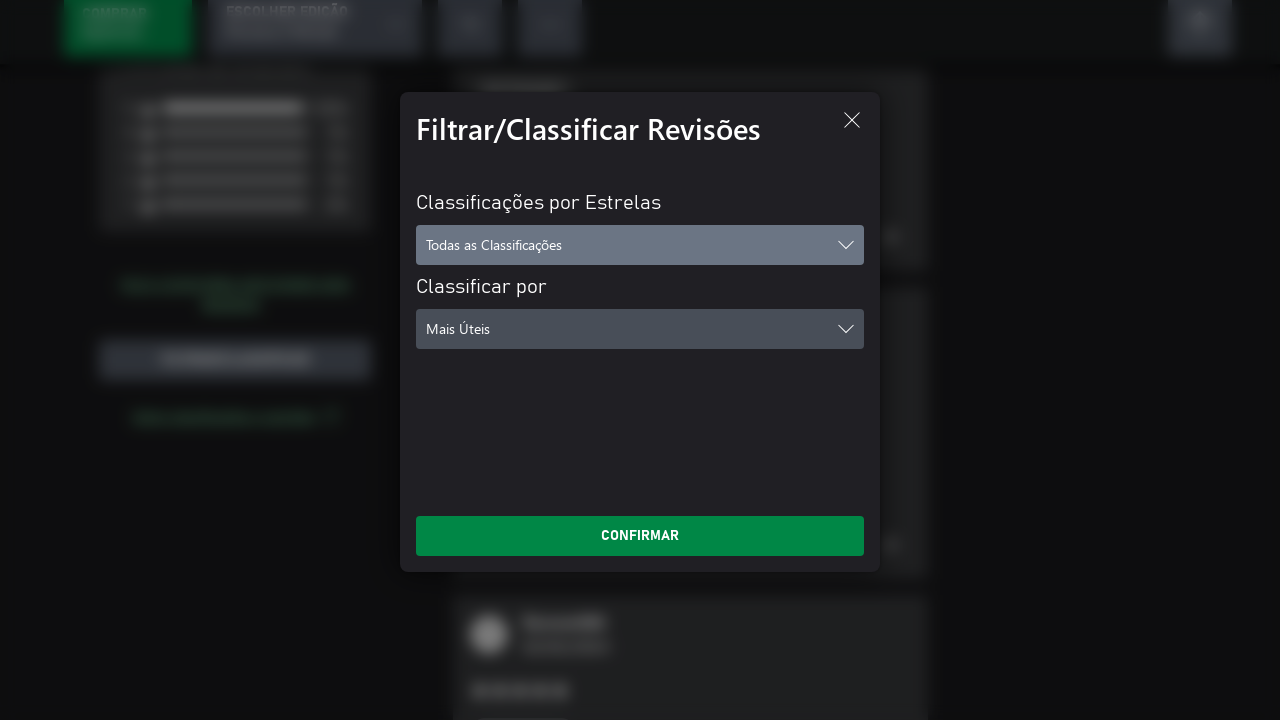

Opened star ratings dropdown filter at (640, 245) on xpath=/html/body/reach-portal/div[3]/div/div/div/div/div[2]/div/div/div[2]/div/d
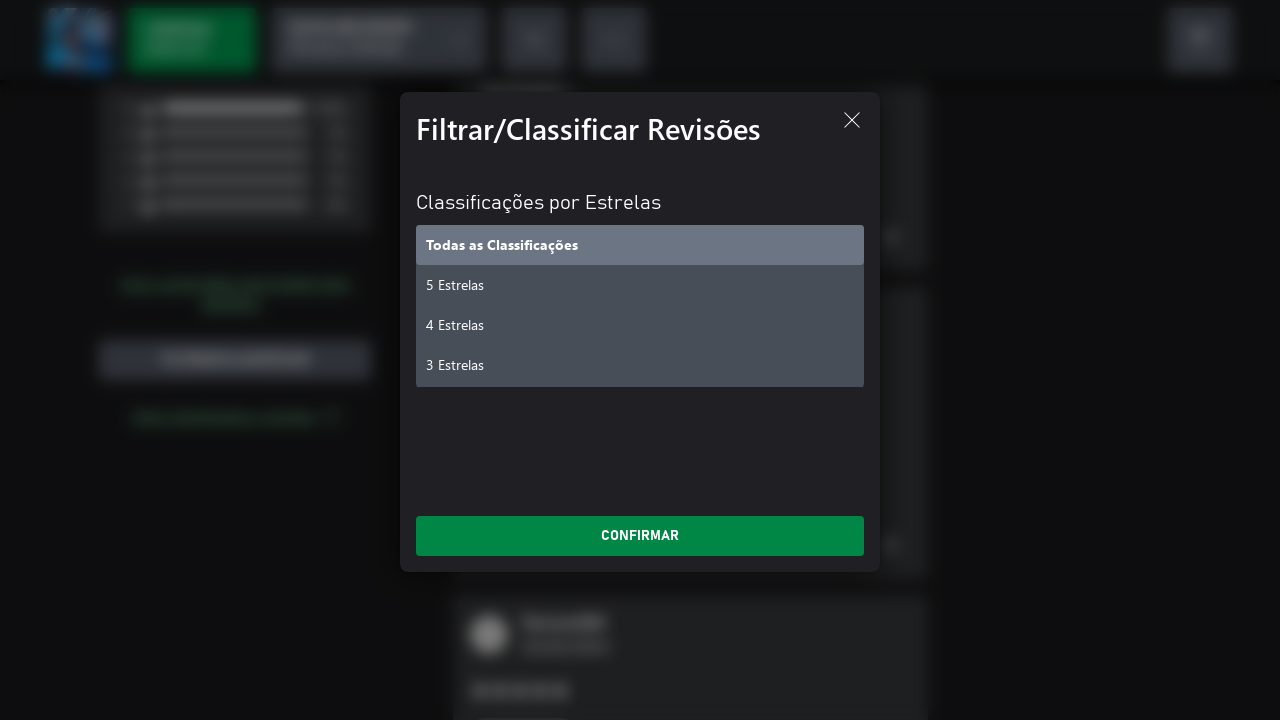

Selected first option in star ratings dropdown at (640, 245) on xpath=/html/body/reach-portal/div[3]/div/div/div/div/div[2]/div/div/div[2]/div/d
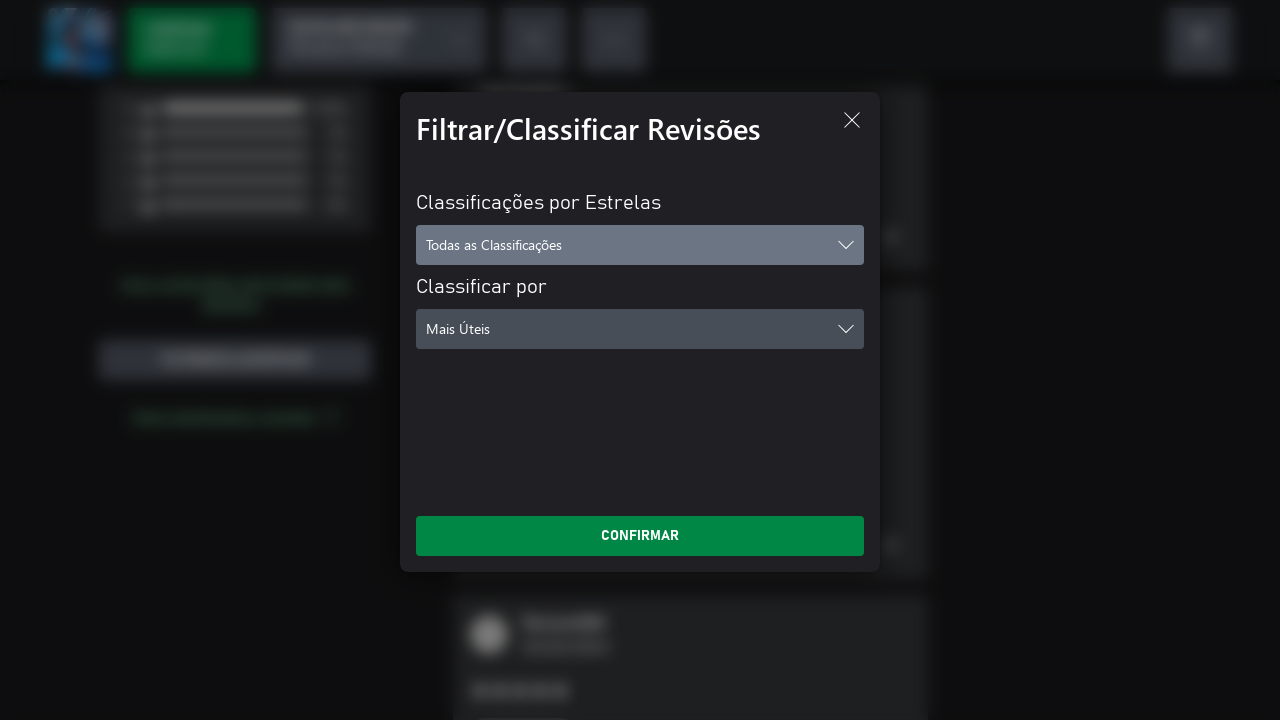

Opened sort by dropdown at (640, 329) on xpath=/html/body/reach-portal/div[3]/div/div/div/div/div[2]/div/div/div[4]/div/d
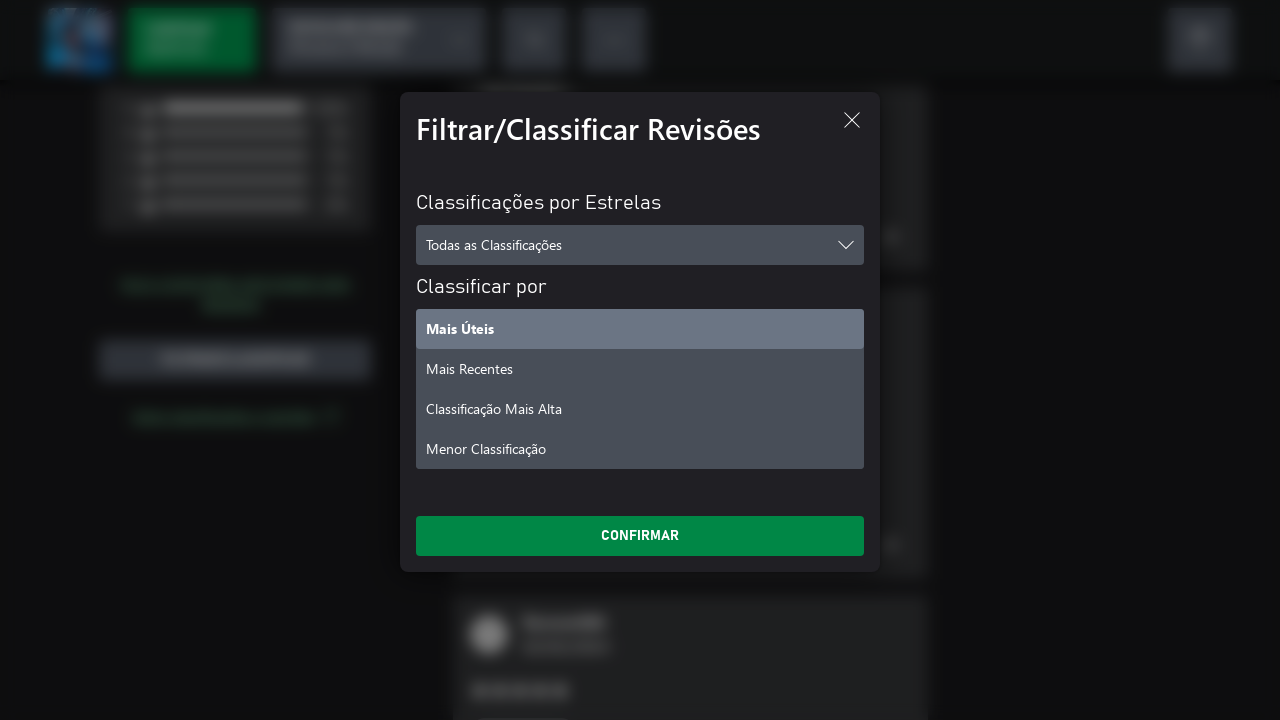

Selected first option in sort by dropdown at (640, 329) on xpath=/html/body/reach-portal/div[3]/div/div/div/div/div[2]/div/div/div[4]/div/d
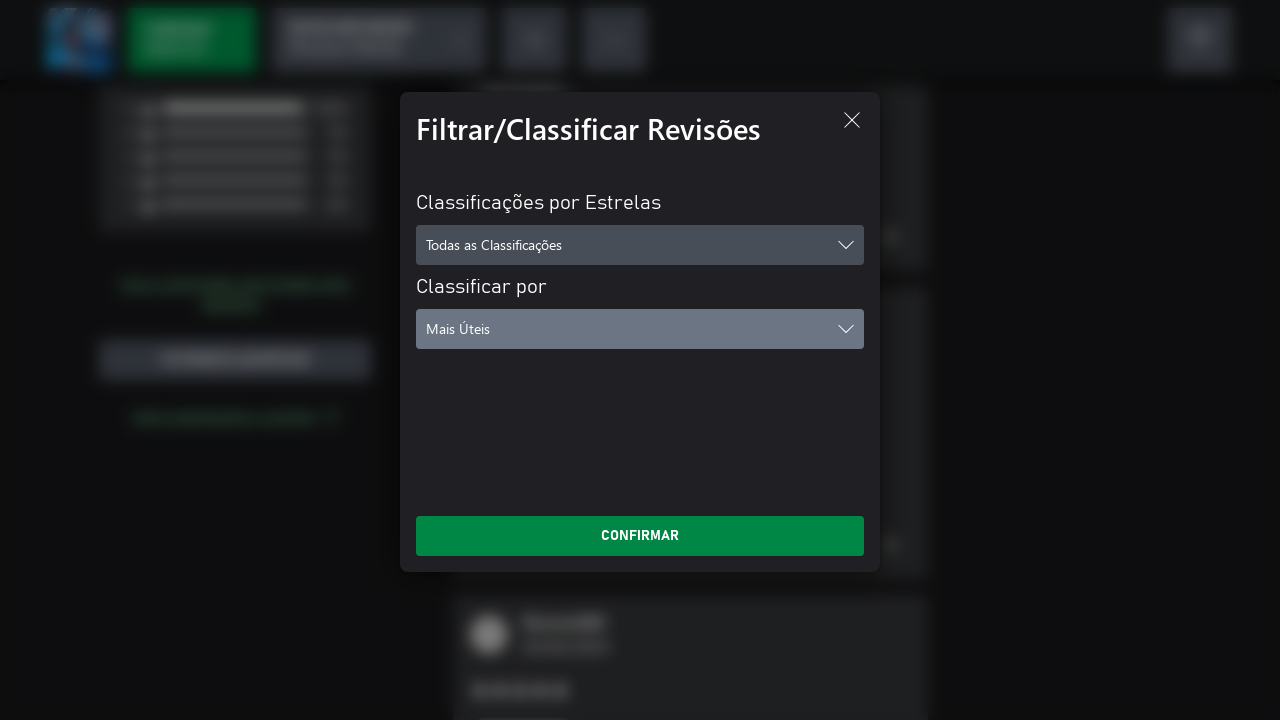

Closed filter window at (852, 120) on xpath=/html/body/reach-portal/div[3]/div/div/div/div/div[3]/button
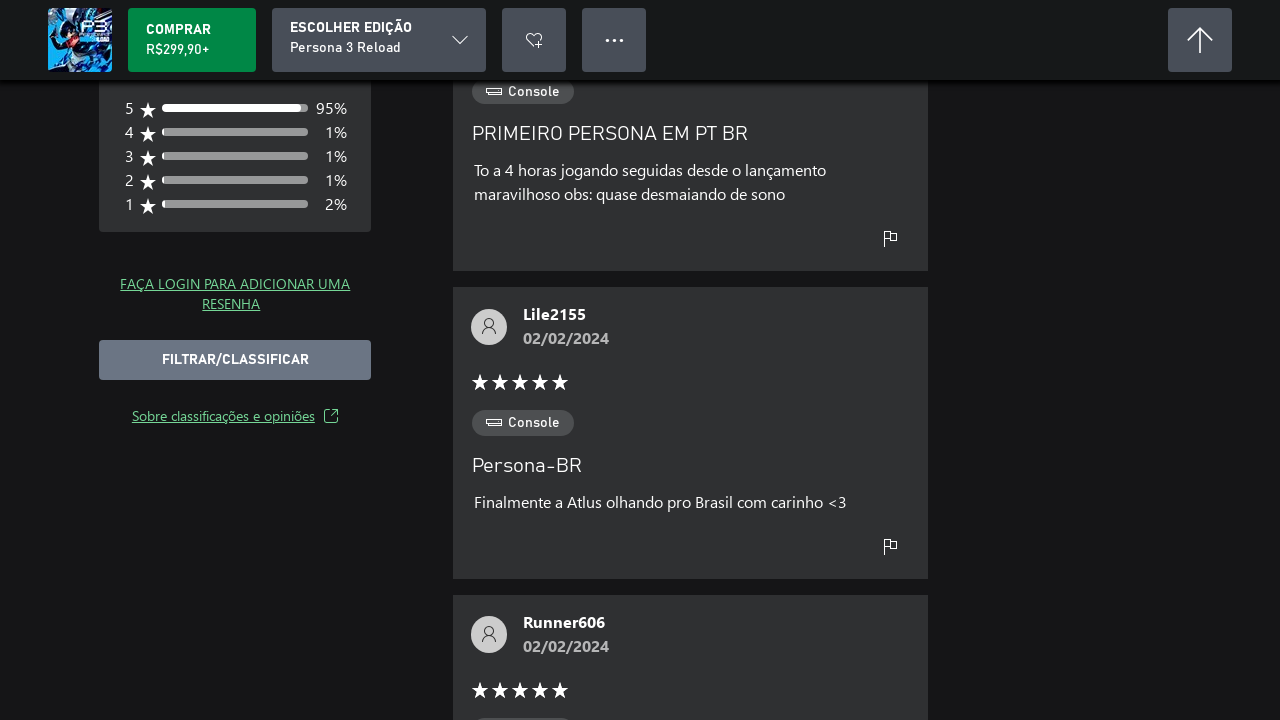

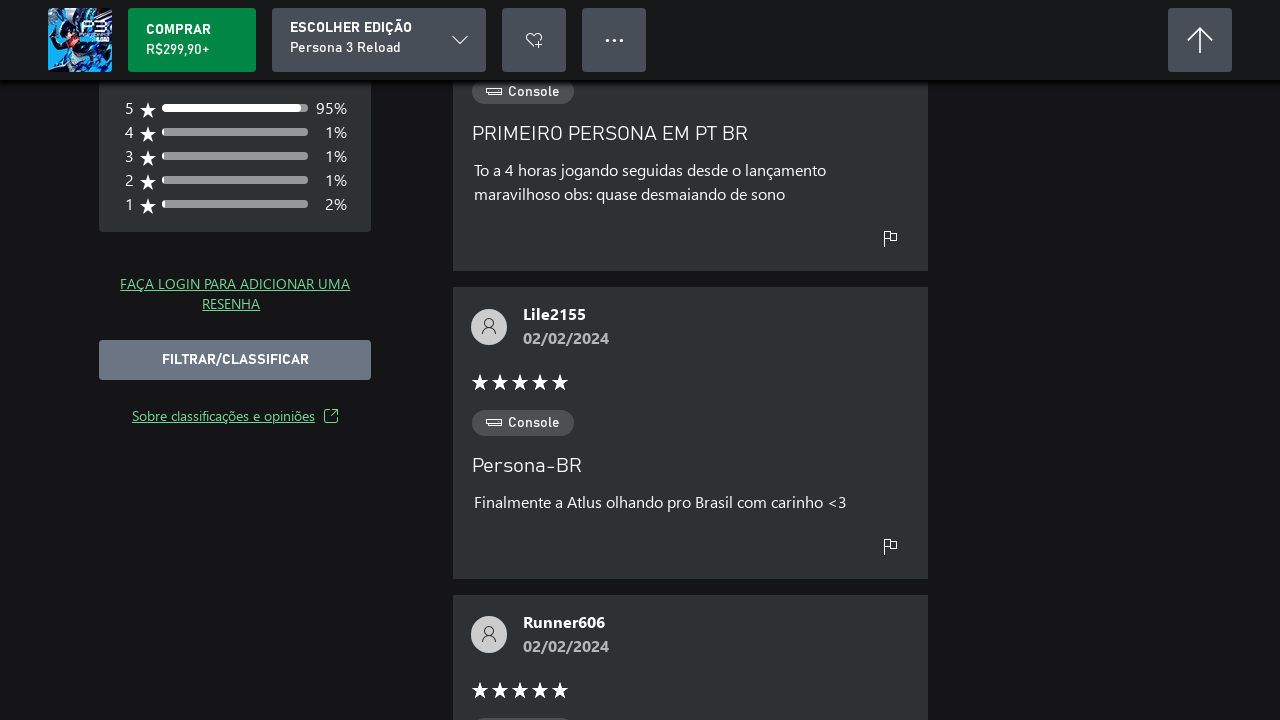